Tests the "Get started" link on the Playwright homepage by clicking it and verifying navigation to the intro page.

Starting URL: https://playwright.dev/

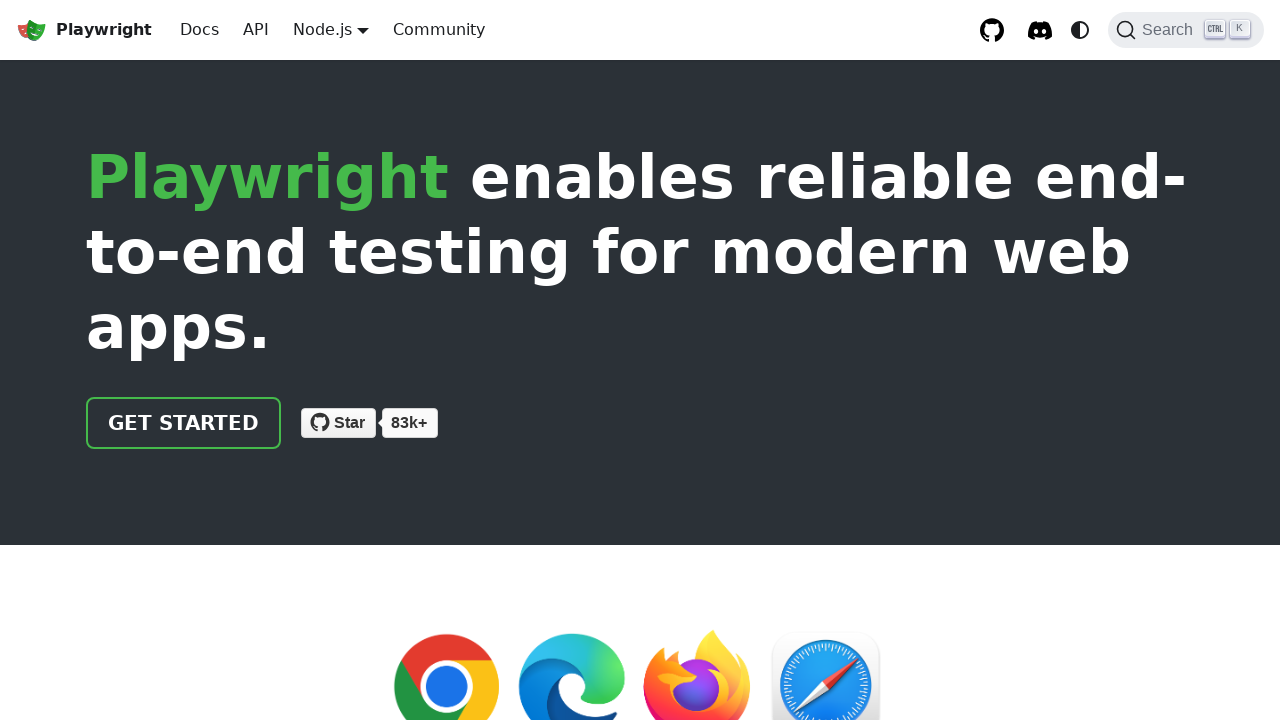

Clicked the 'Get started' link on Playwright homepage at (184, 423) on internal:role=link[name="Get started"i]
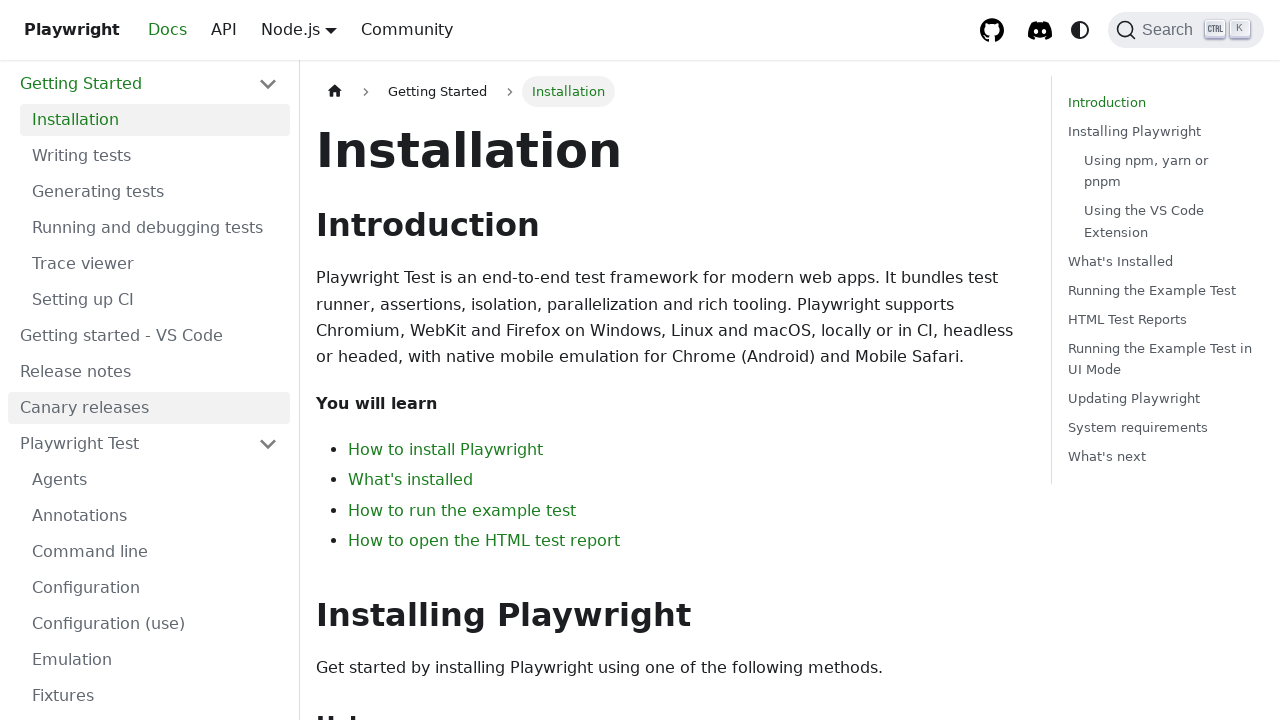

Verified navigation to intro page with URL containing 'intro'
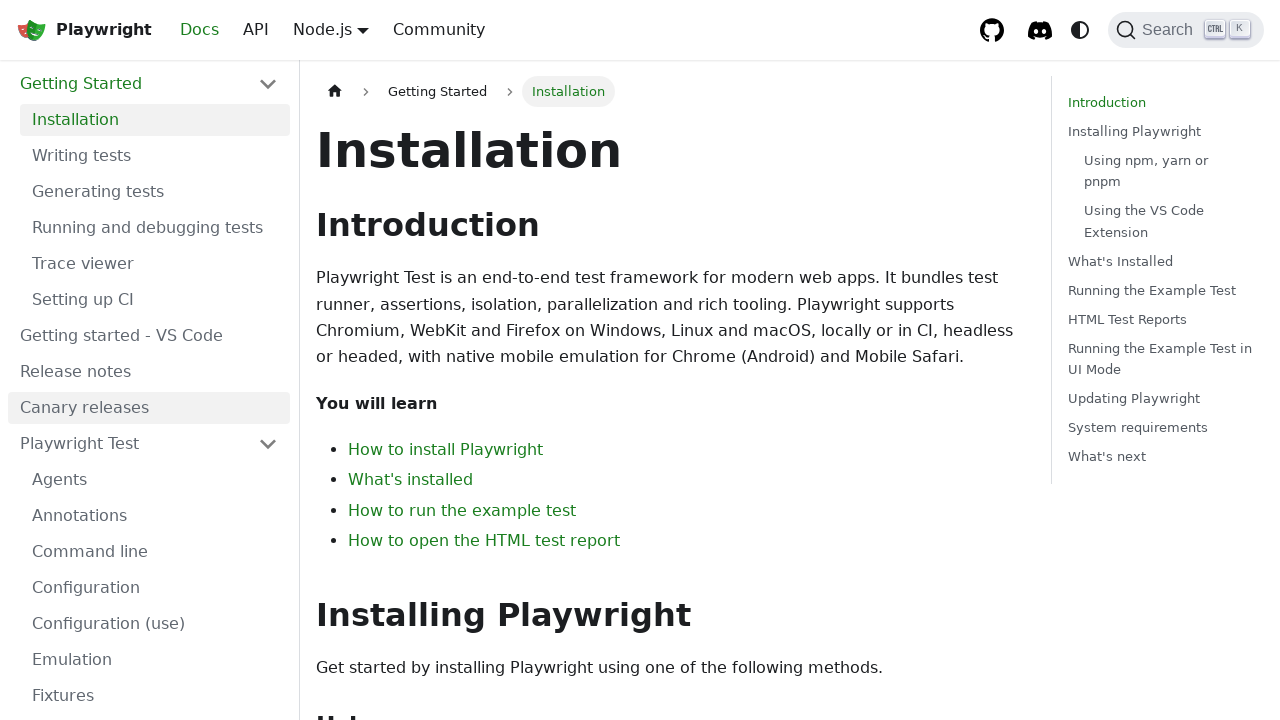

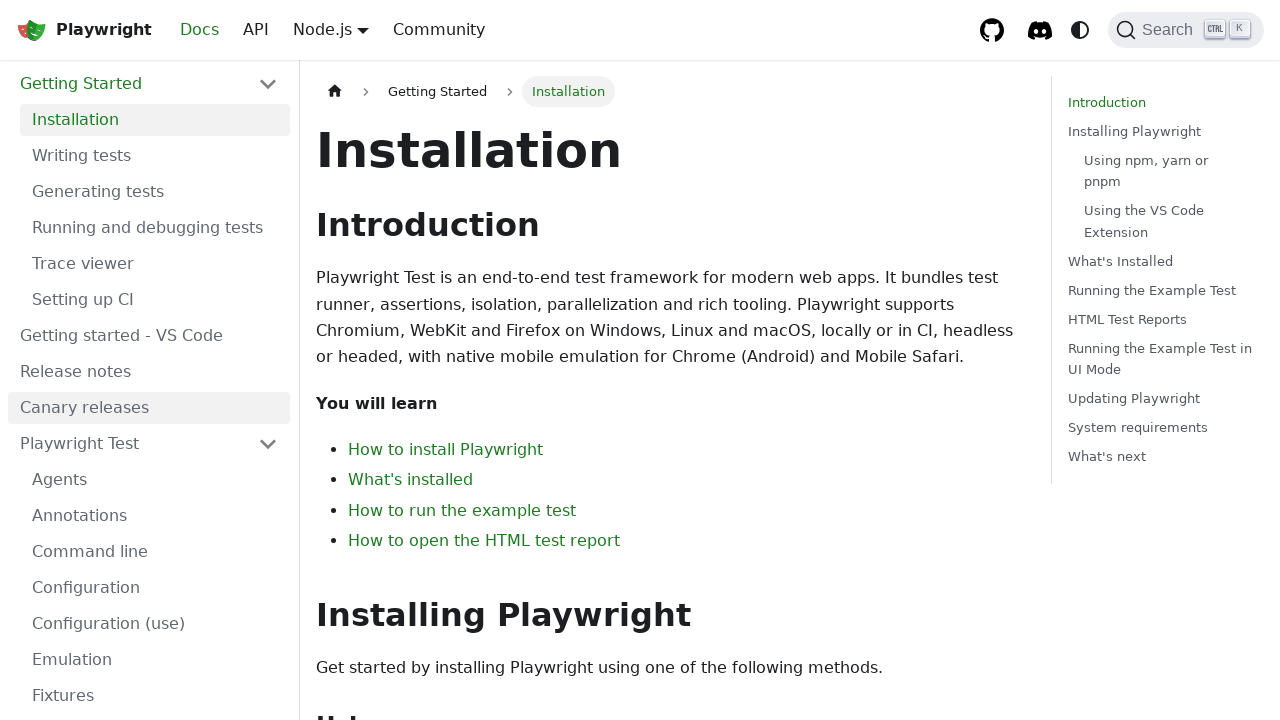